Tests JavaScript alert handling by clicking a button that triggers an alert and then accepting it

Starting URL: https://the-internet.herokuapp.com/javascript_alerts

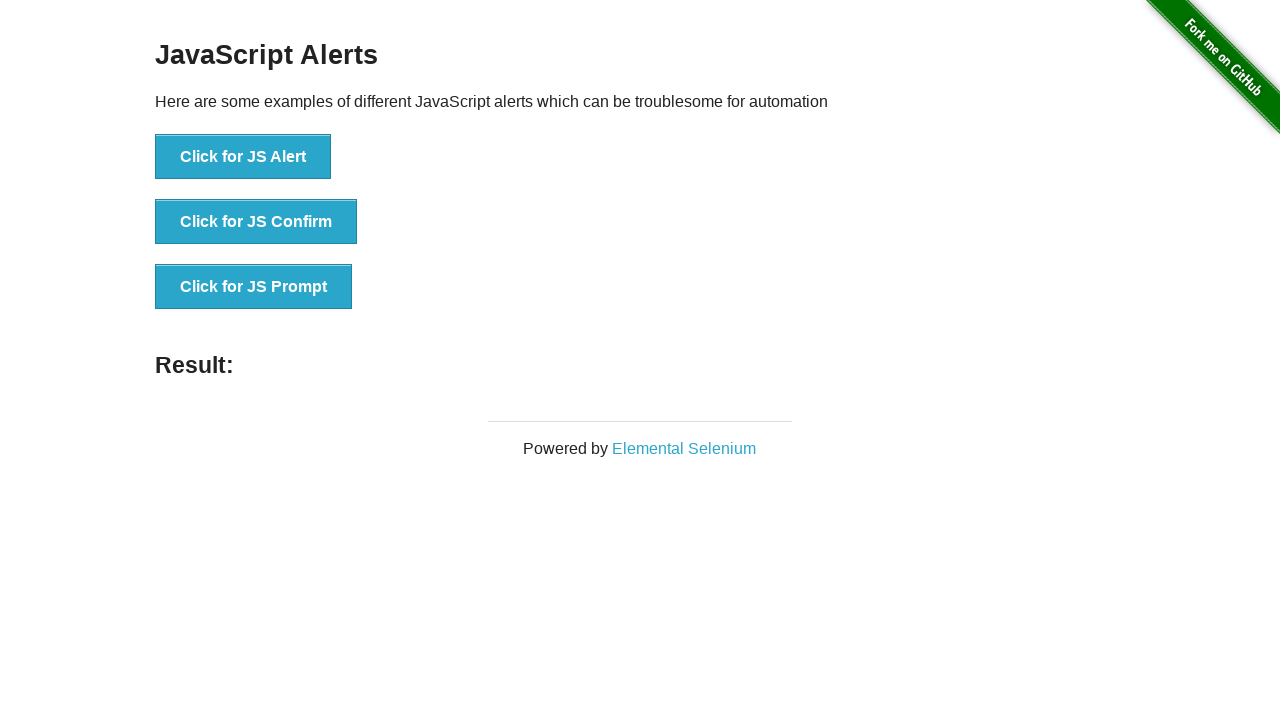

Set up dialog handler to accept alert
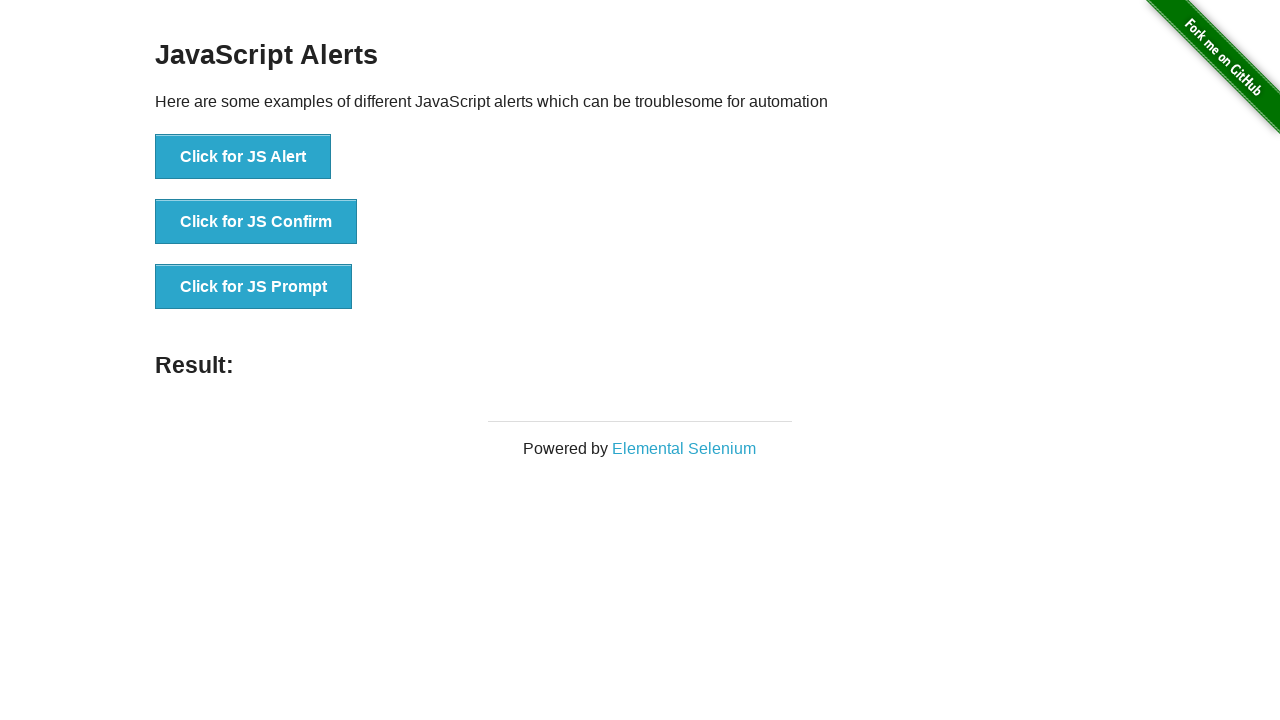

Clicked button to trigger JavaScript alert at (243, 157) on xpath=//button[normalize-space()='Click for JS Alert']
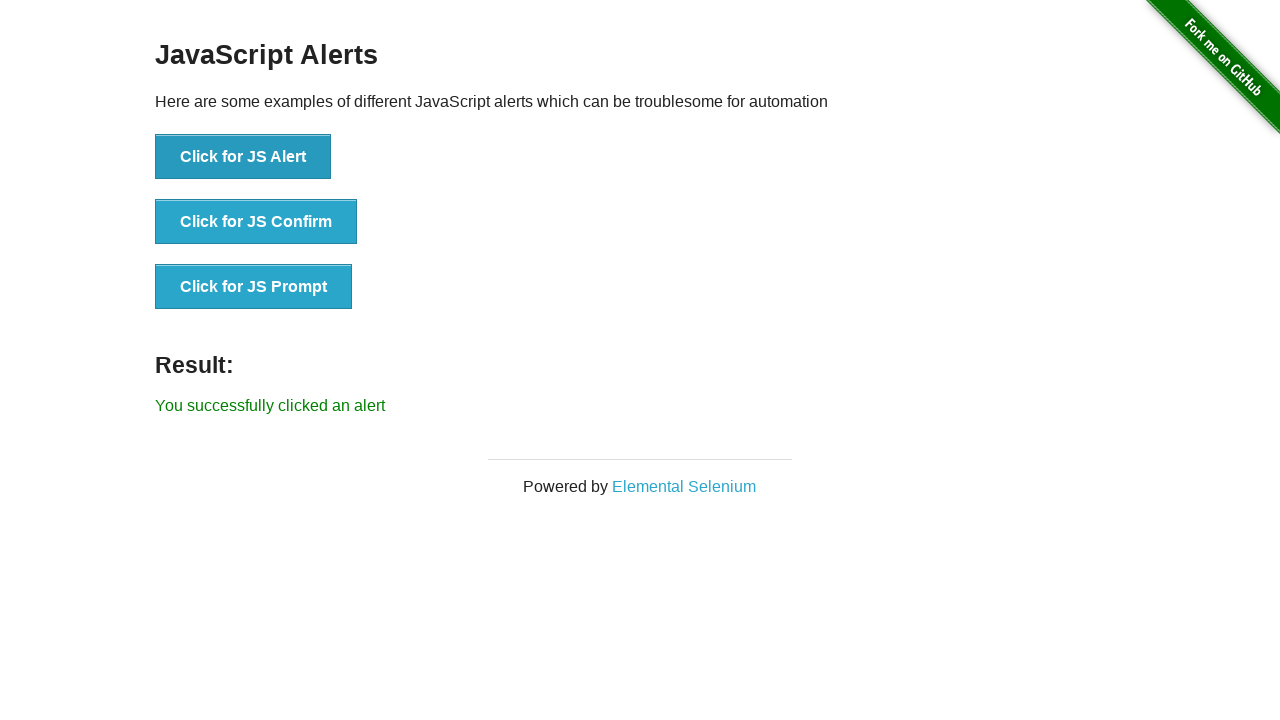

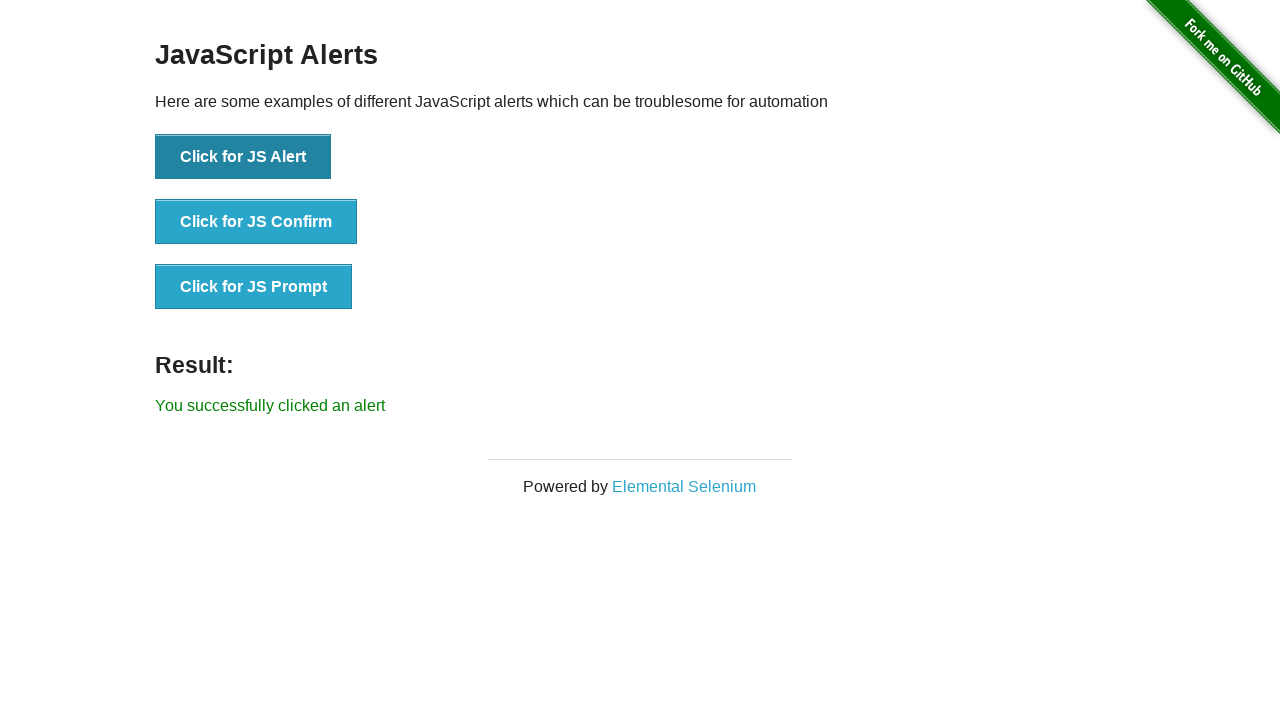